Tests negative login scenario by attempting to log in with a locked-out user account and verifying the error message

Starting URL: https://www.saucedemo.com/

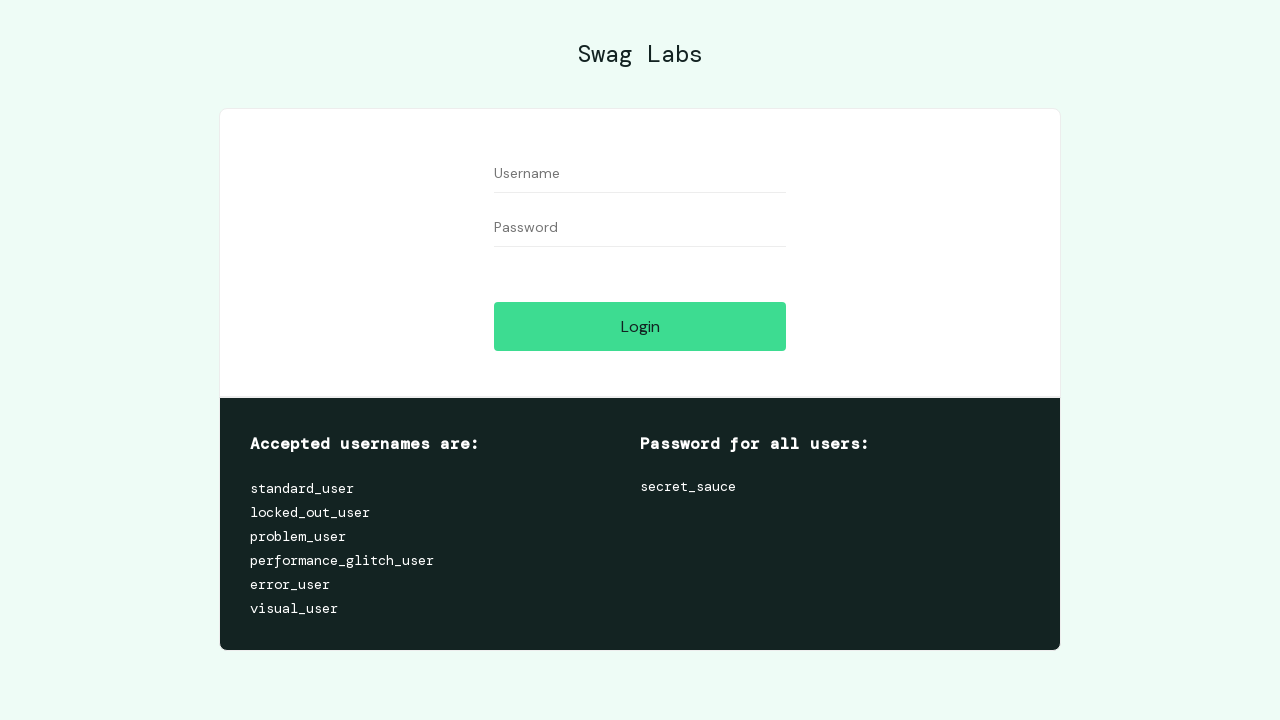

Filled username field with 'locked_out_user' on //input[@id='user-name']
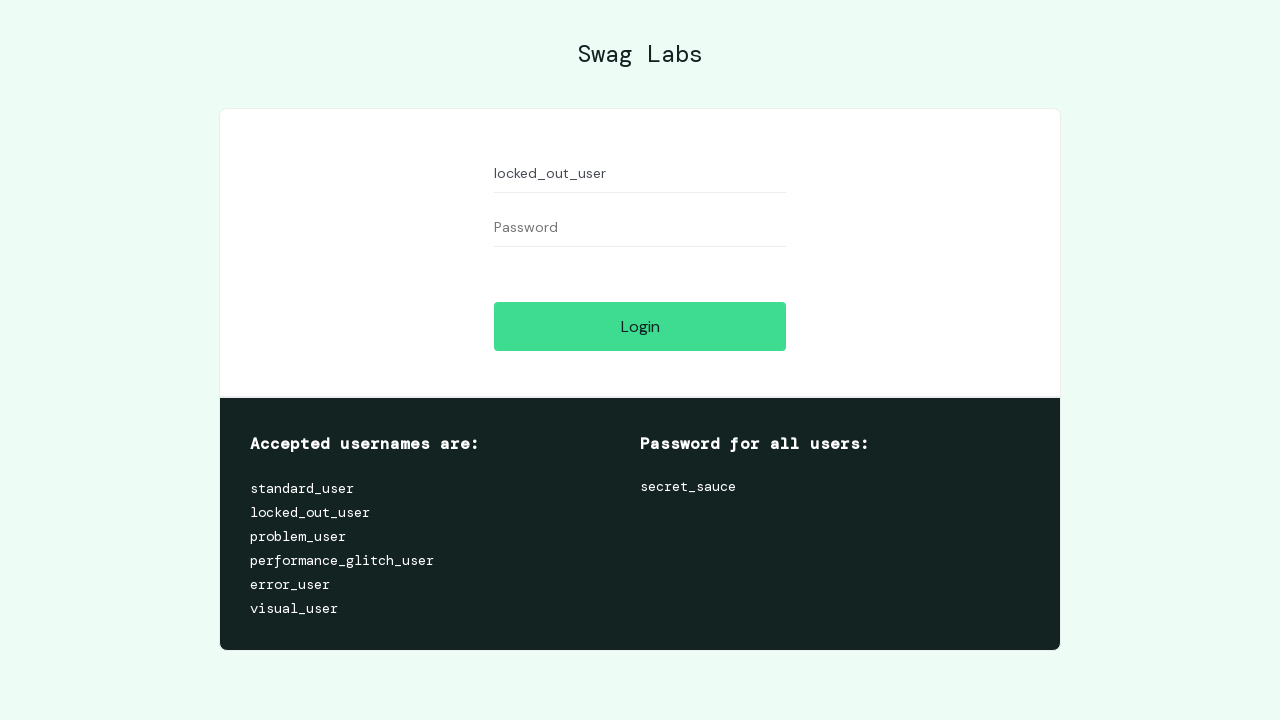

Filled password field with 'secret_sauce' on //input[@id='password']
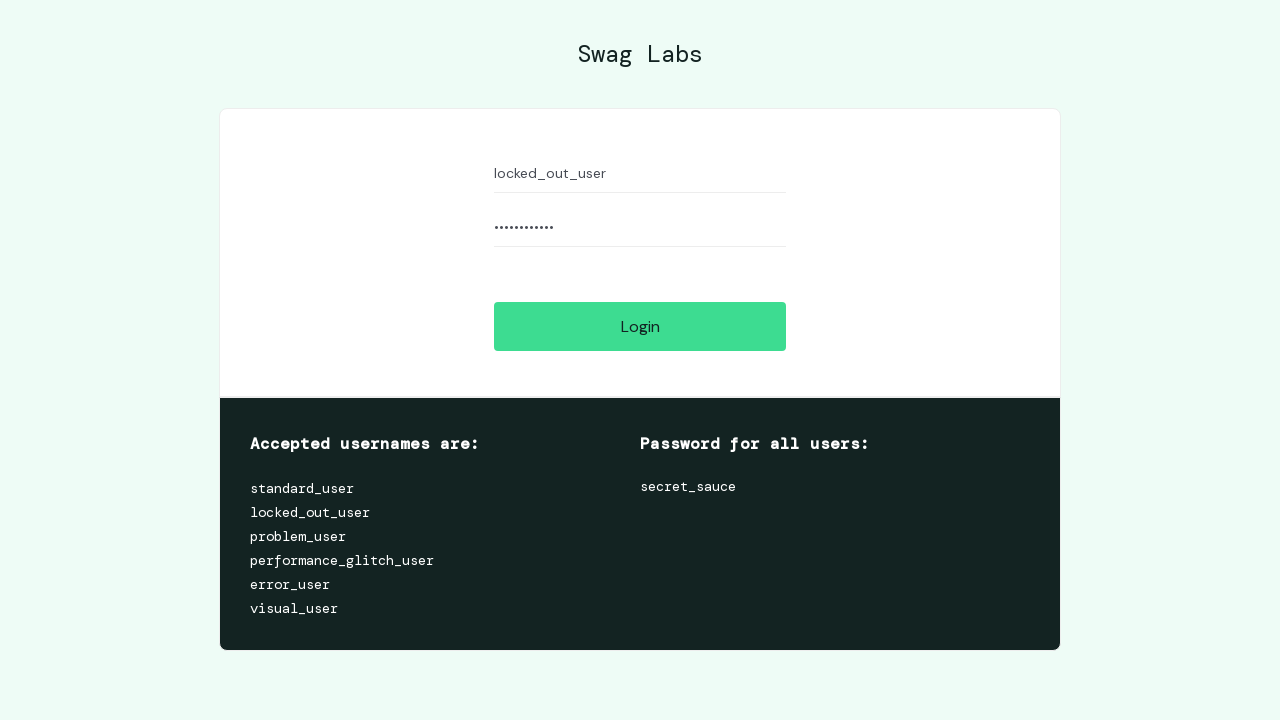

Clicked login button at (640, 326) on xpath=//input[@id='login-button']
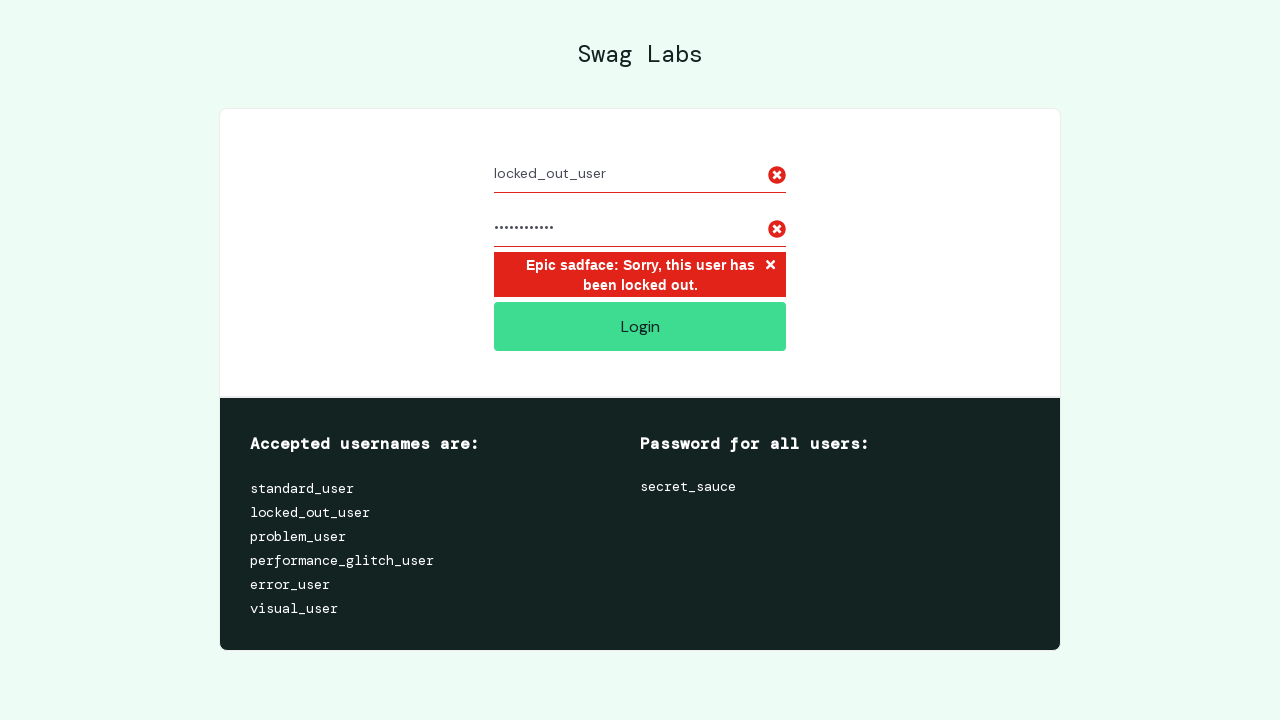

Verified error message 'Epic sadface: Sorry, this user has been locked out' appeared
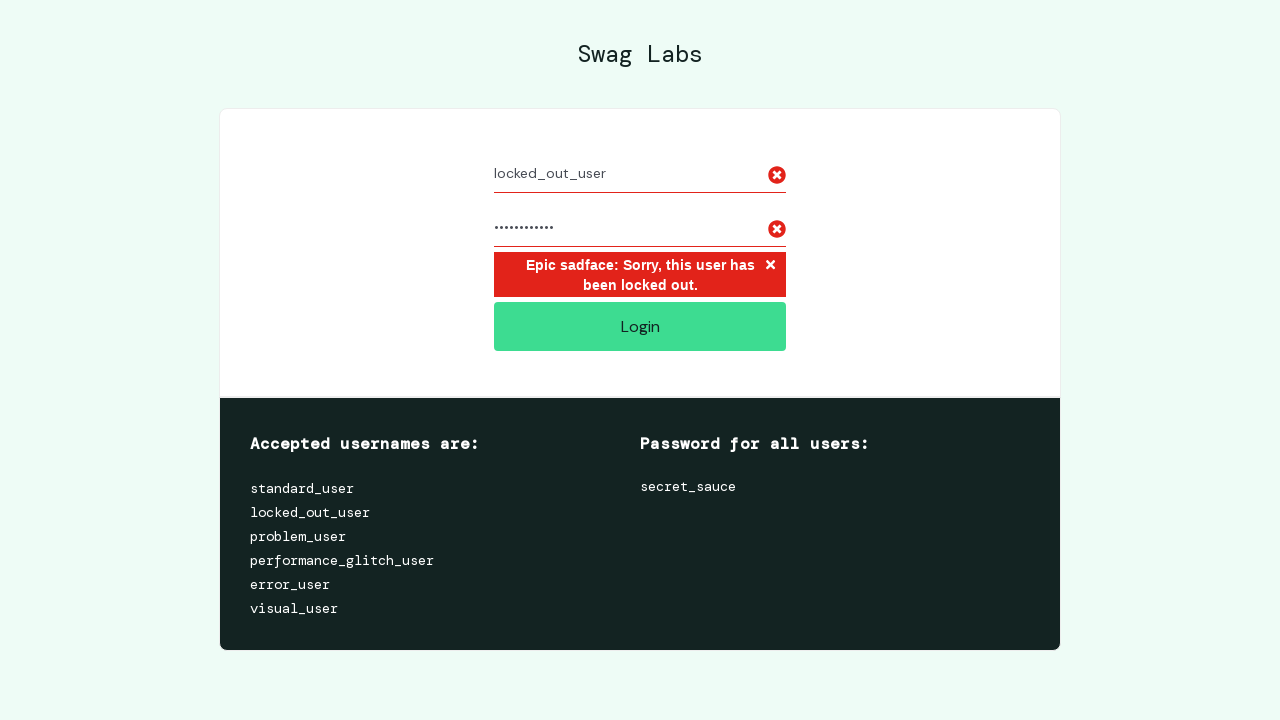

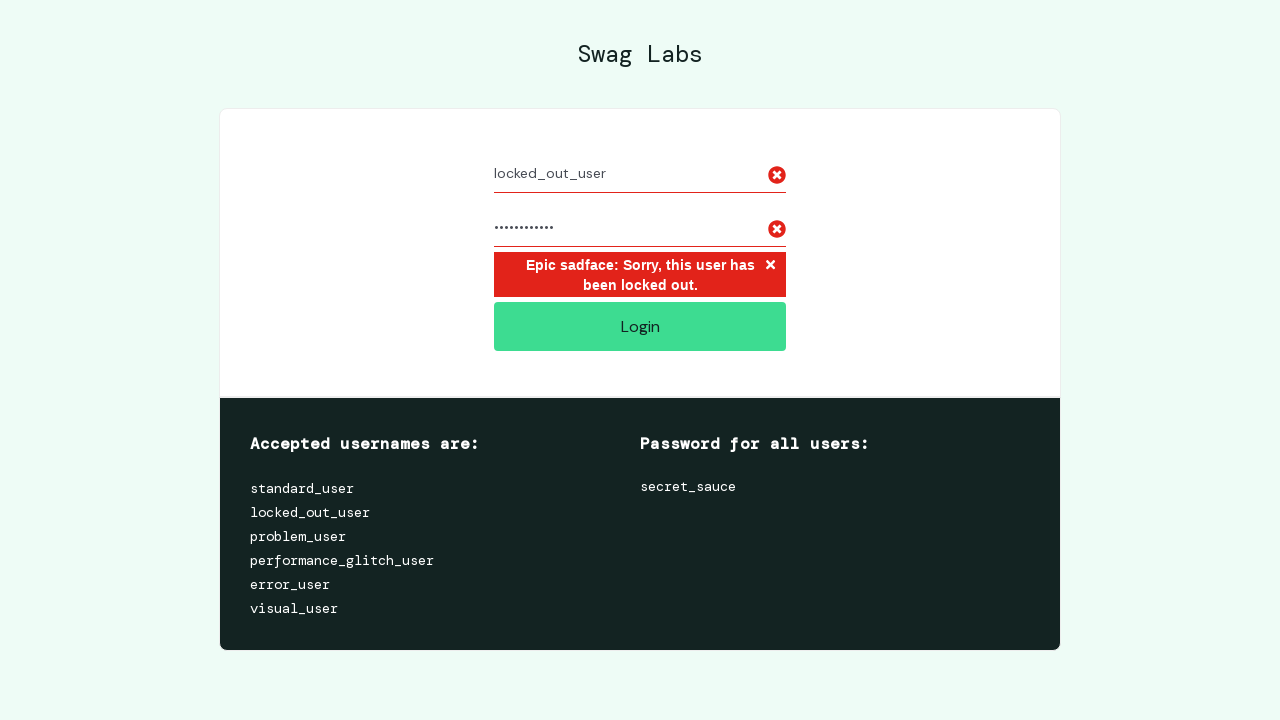